Tests locating an element using CSS selector with ID and filling in a name field.

Starting URL: https://testautomationpractice.blogspot.com/?m=1

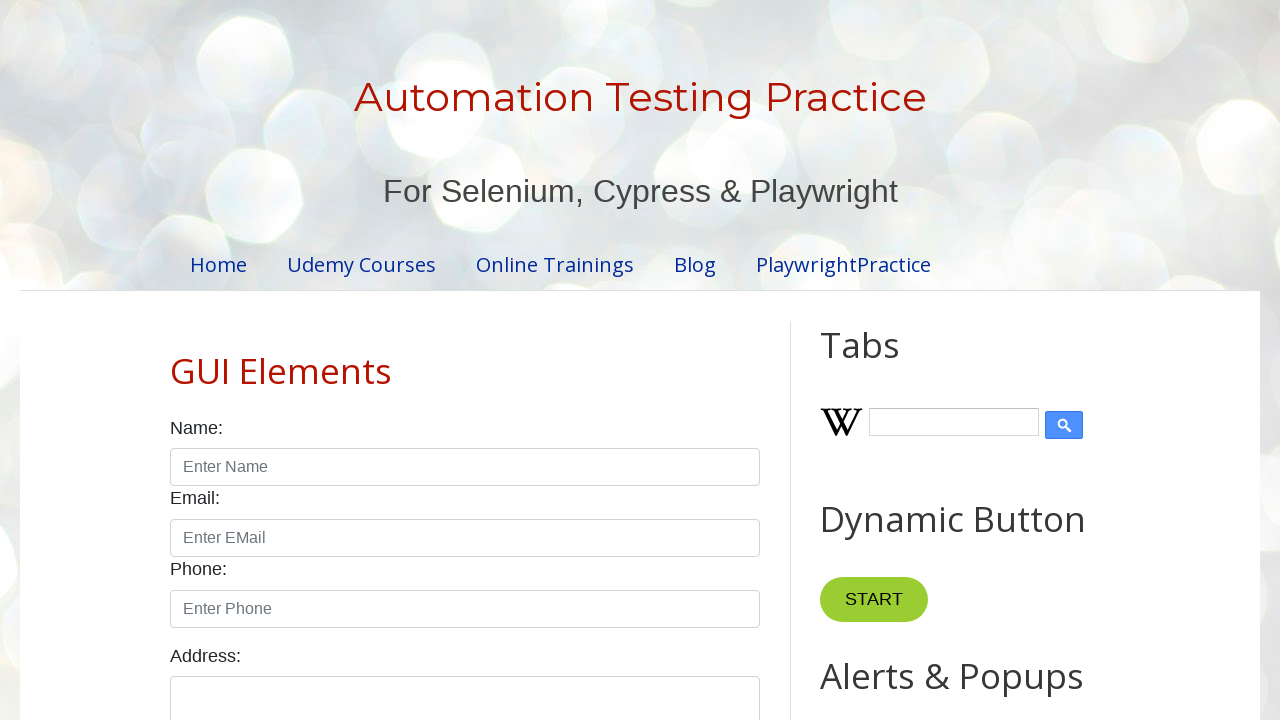

Filled name field with 'Murugan' using CSS selector with ID on #name
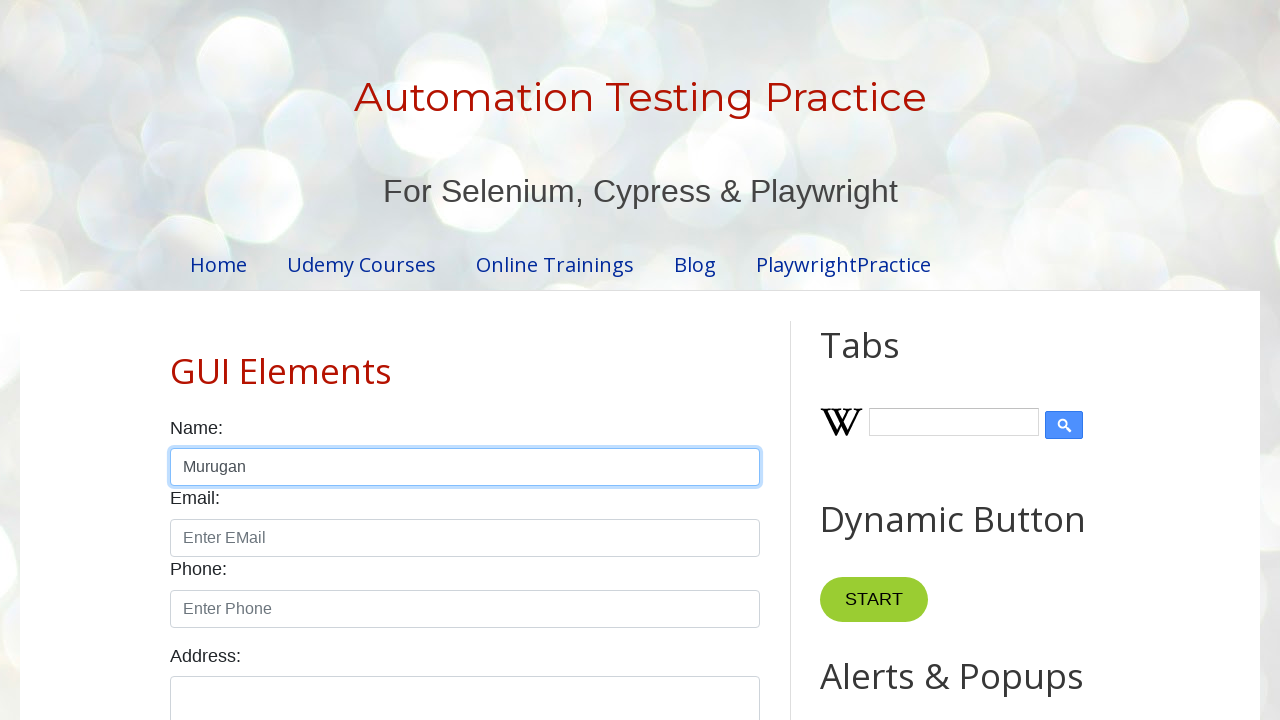

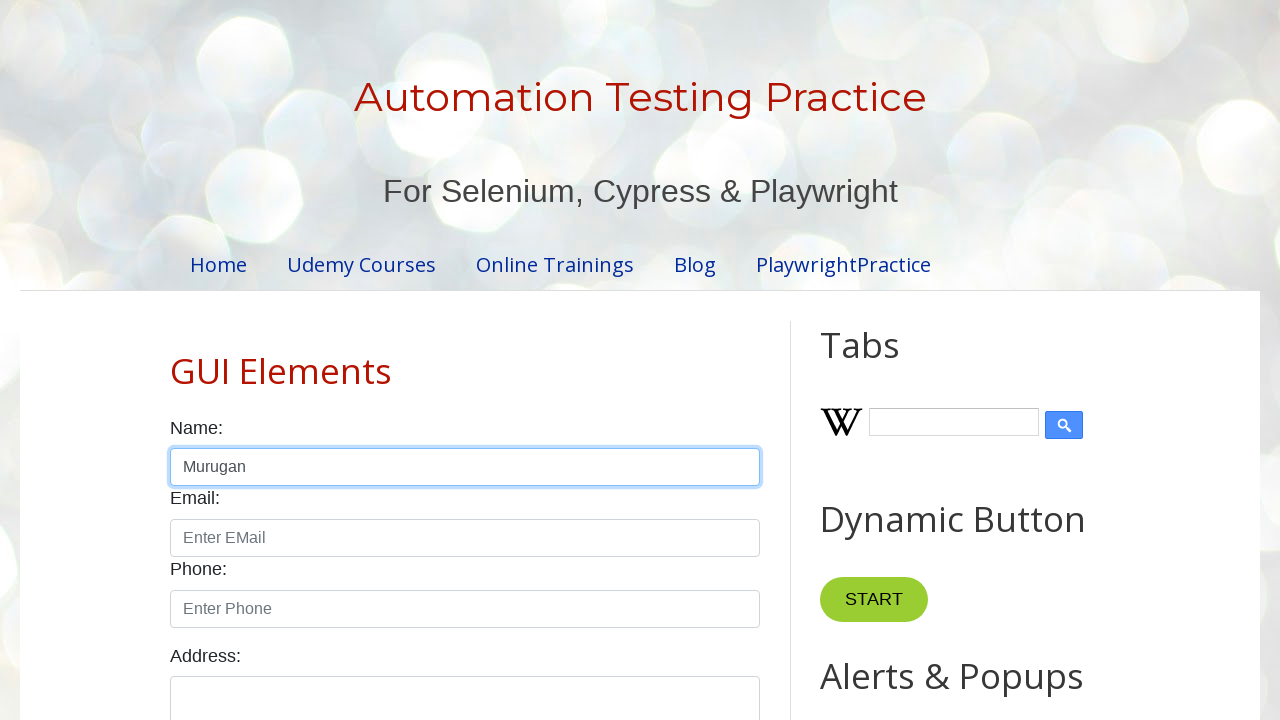